Tests double-click functionality on W3Schools by entering text in a field and double-clicking a button to copy the text

Starting URL: https://www.w3schools.com/tags/tryit.asp?filename=tryhtml5_ev_ondblclick3

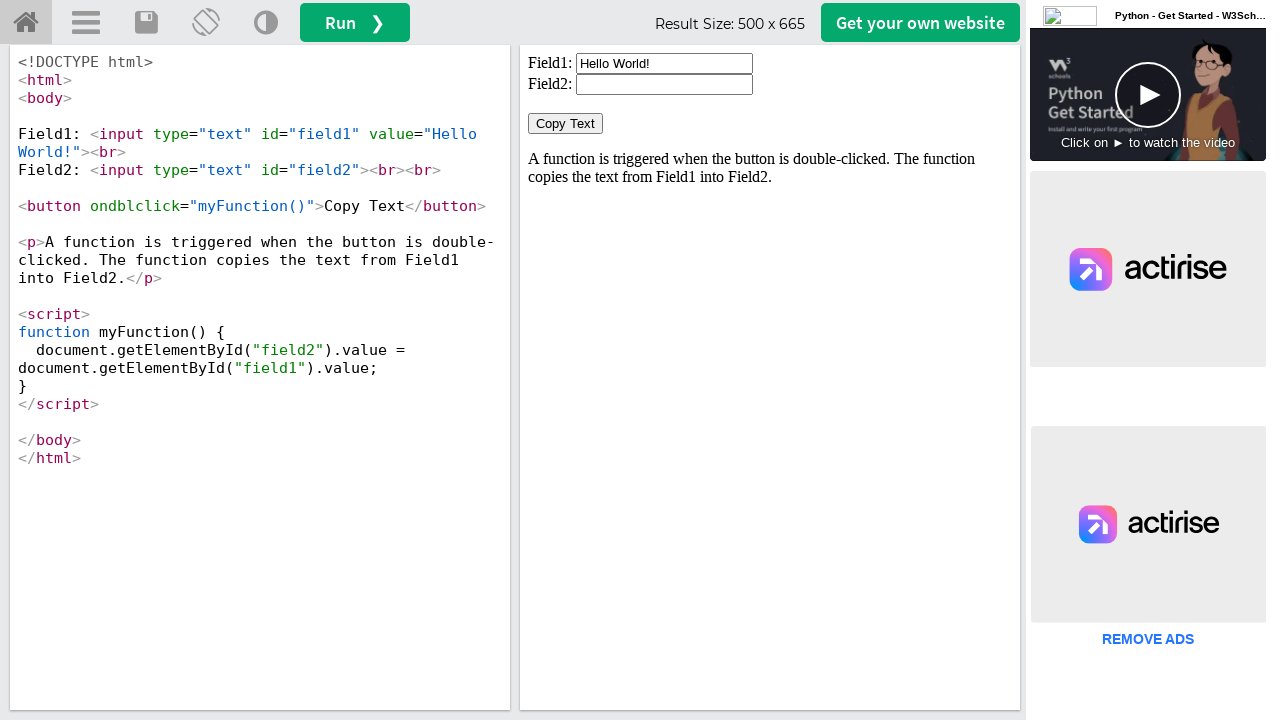

Located the iframe containing the test result
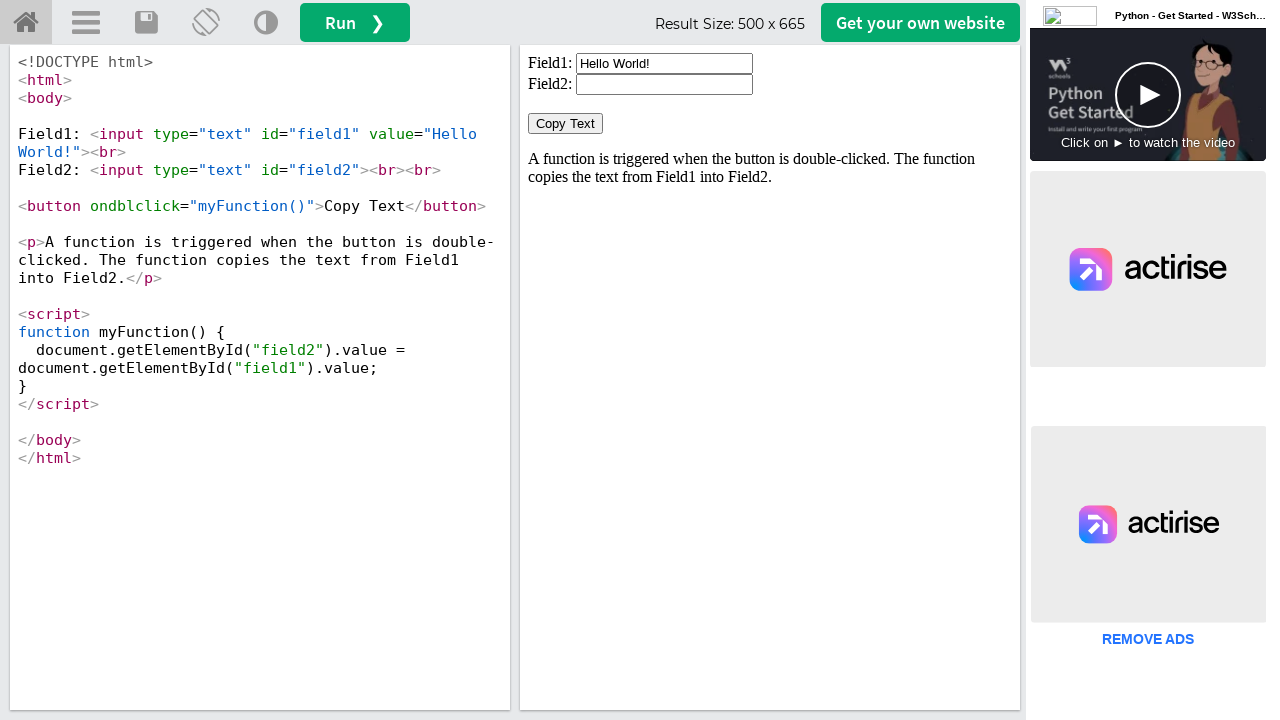

Clicked on the input field at (664, 64) on #iframeResult >> internal:control=enter-frame >> xpath=//input[@id='field1']
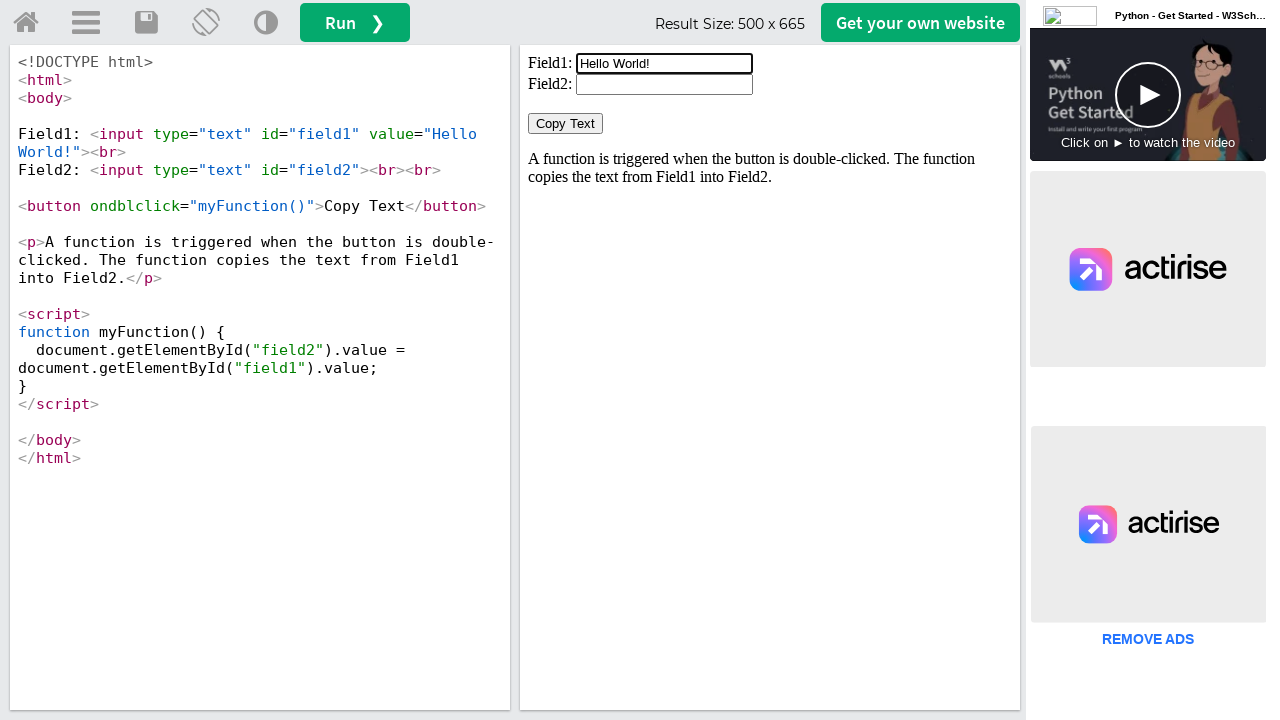

Filled input field with 'welcome' on #iframeResult >> internal:control=enter-frame >> xpath=//input[@id='field1']
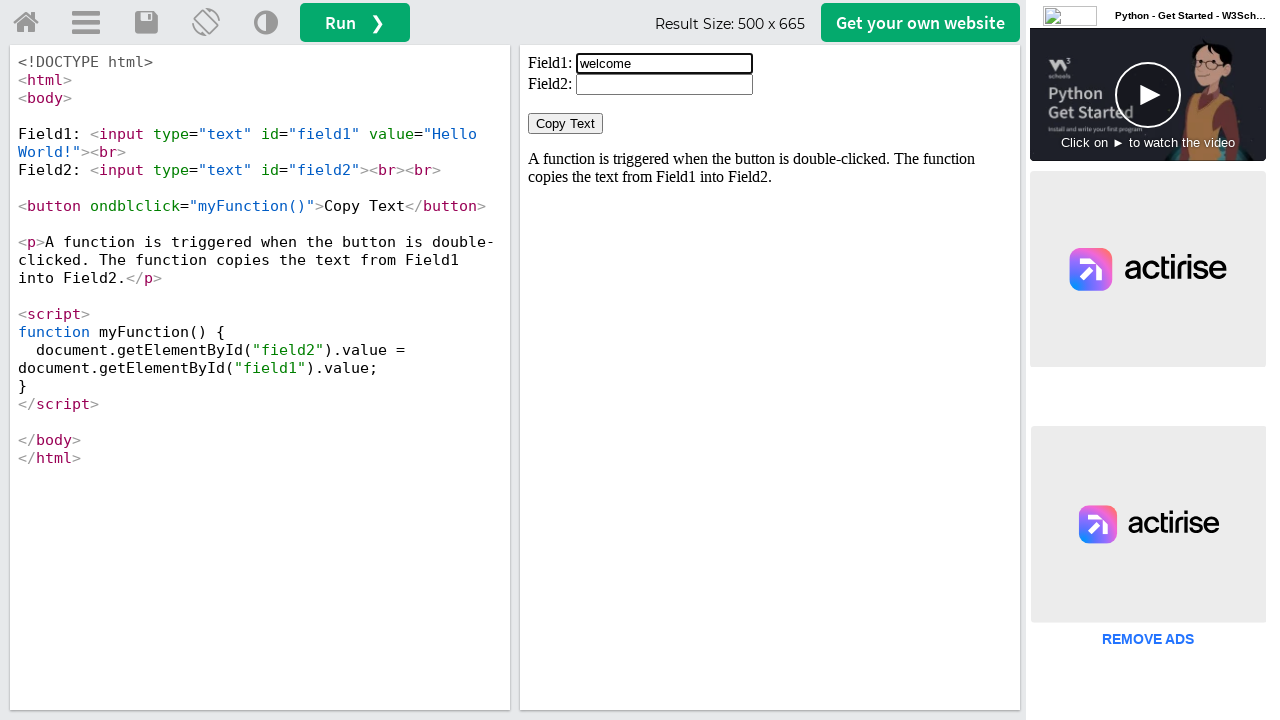

Double-clicked the 'Copy Text' button to copy the text at (566, 124) on #iframeResult >> internal:control=enter-frame >> xpath=//button[normalize-space(
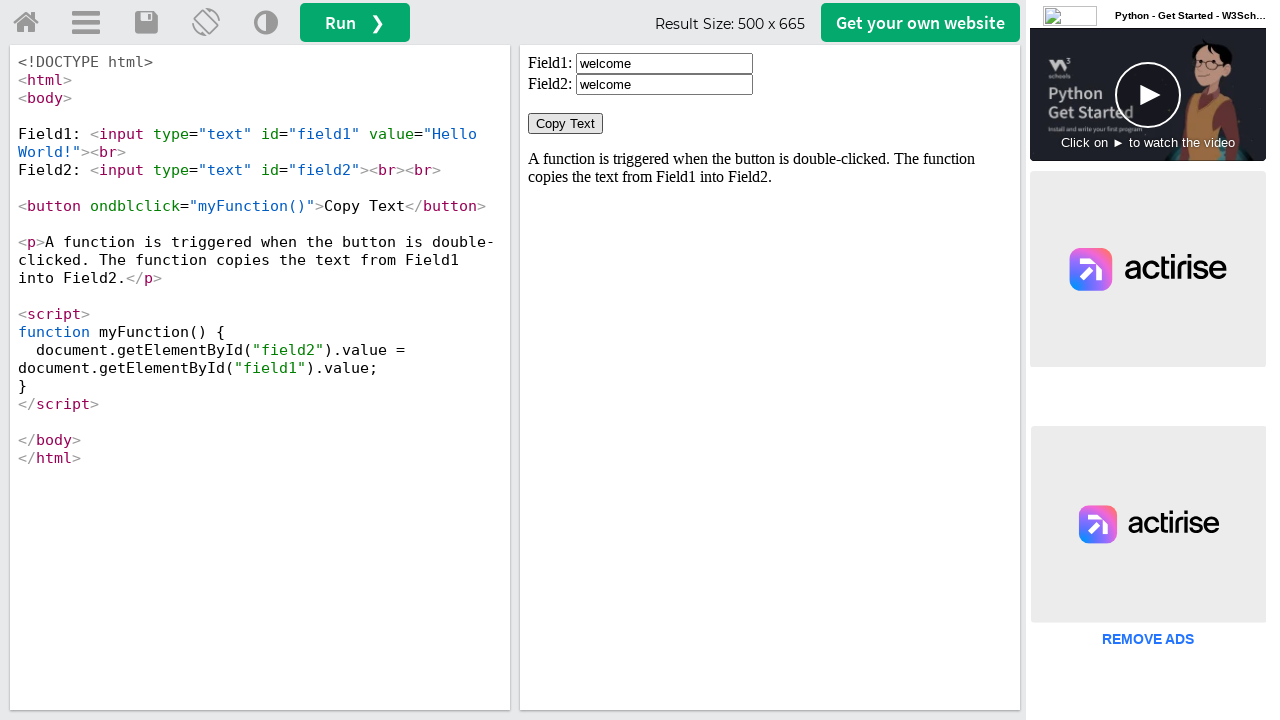

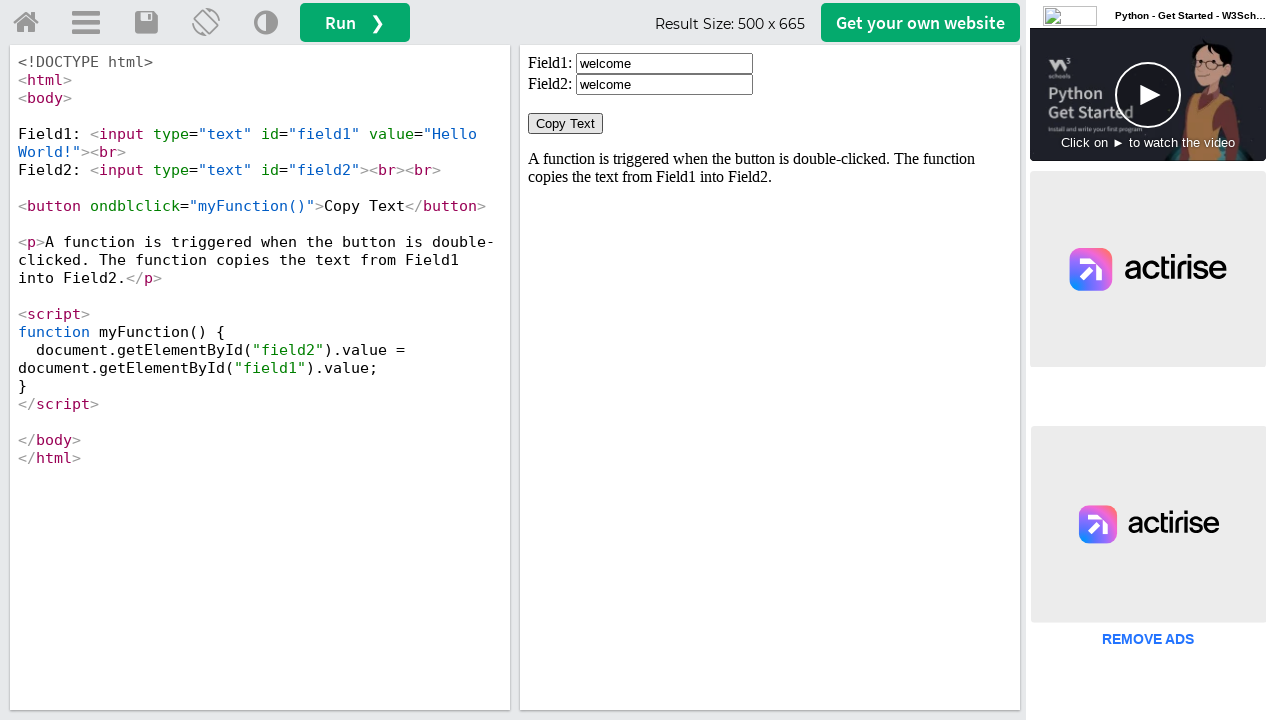